Tests the Playwright homepage by verifying the page title contains "Playwright", checking that the "Get Started" link has the correct href attribute, clicking on it, and verifying navigation to the intro page.

Starting URL: https://playwright.dev

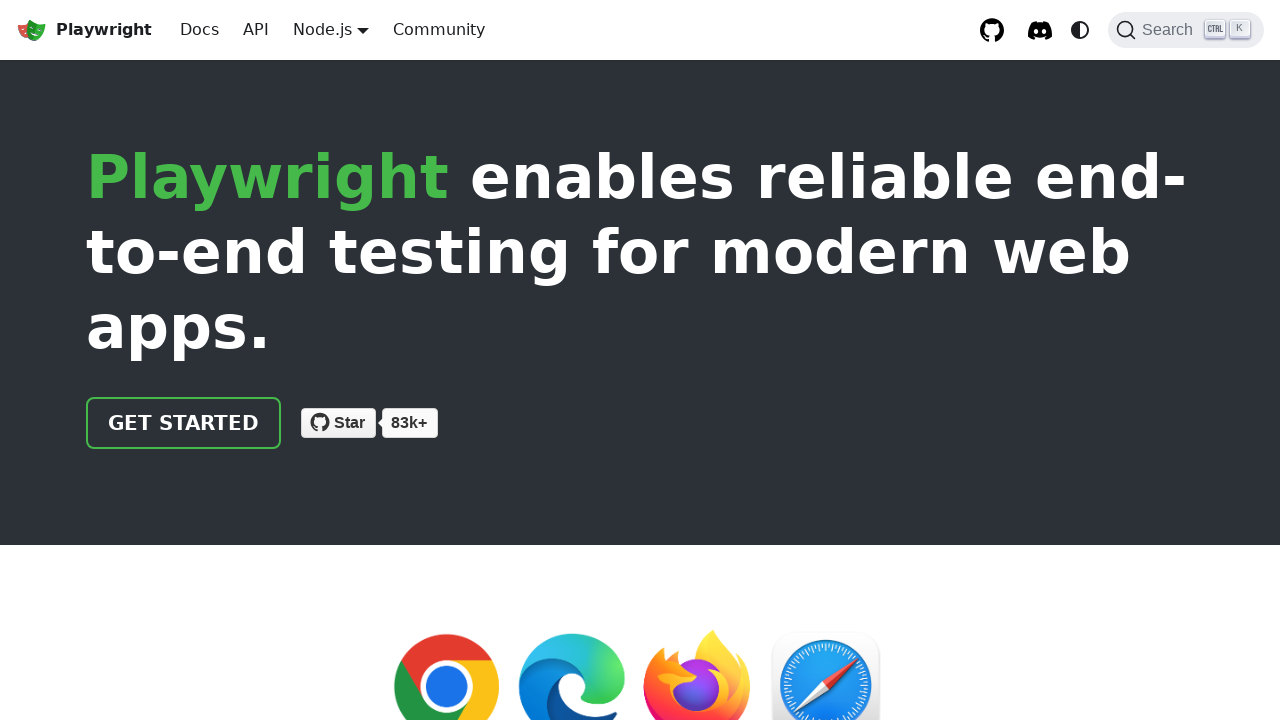

Verified page title contains 'Playwright'
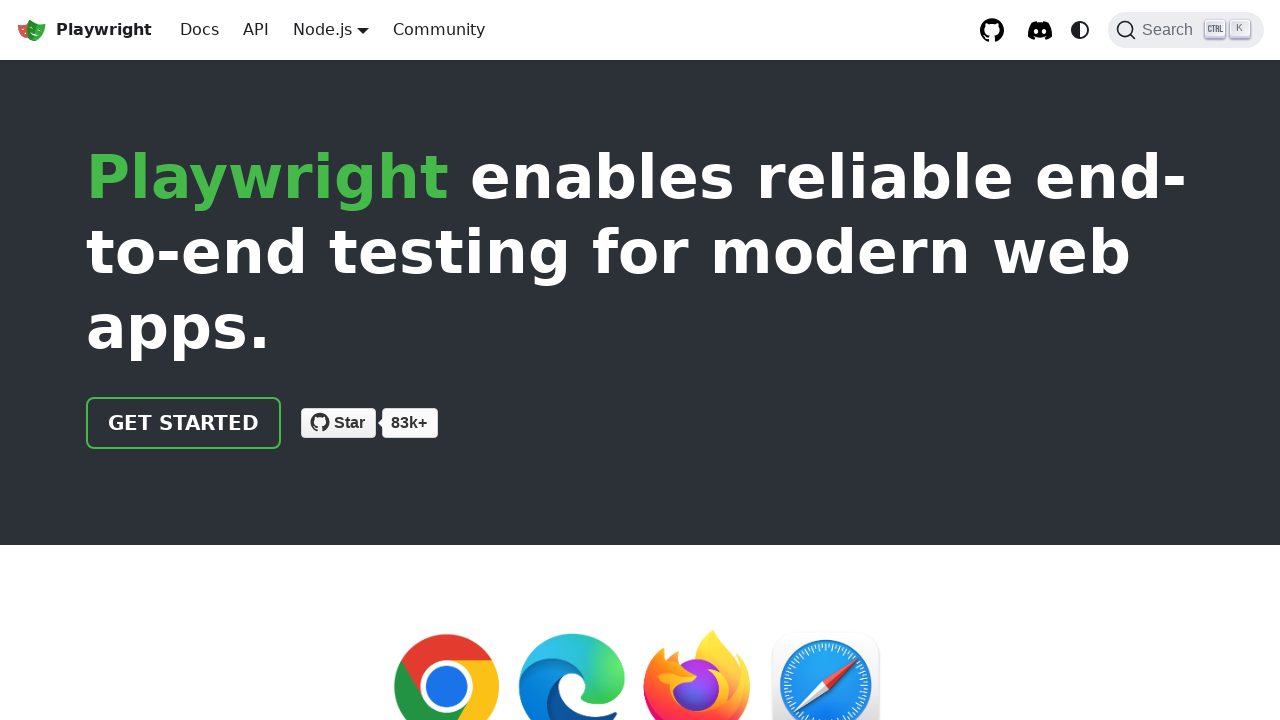

Located 'Get Started' link element
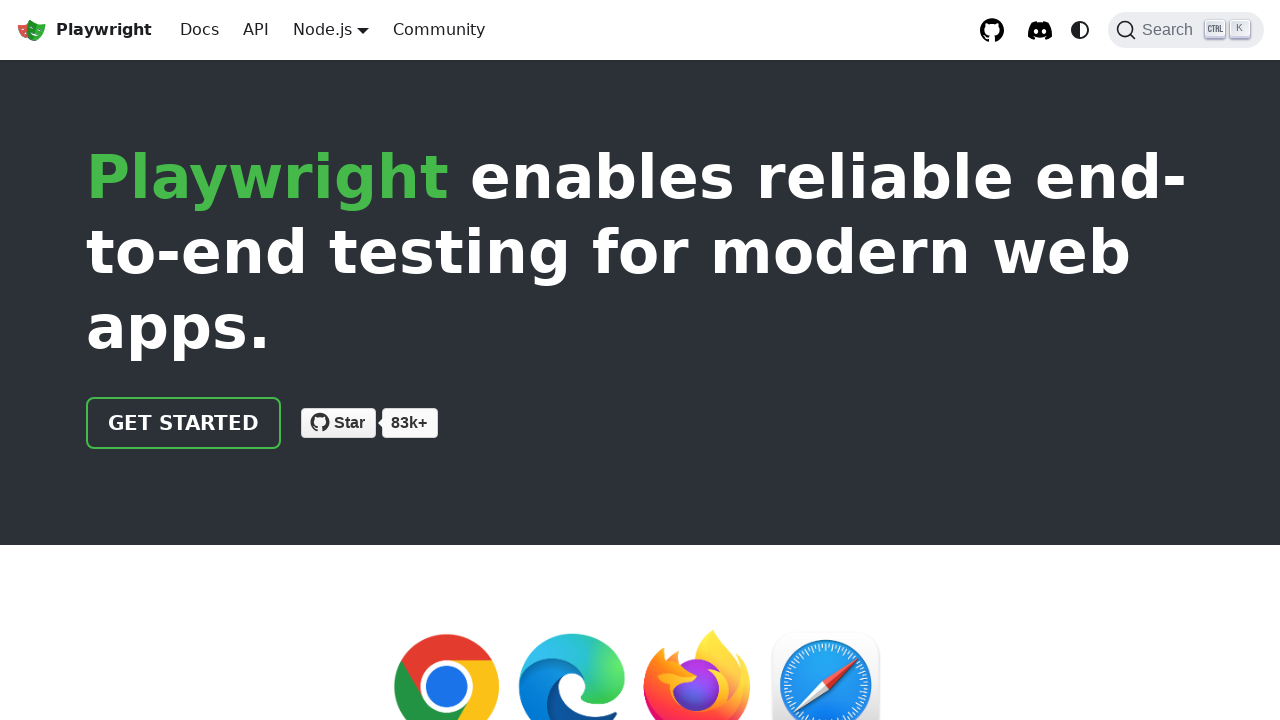

Verified 'Get Started' link href attribute is '/docs/intro'
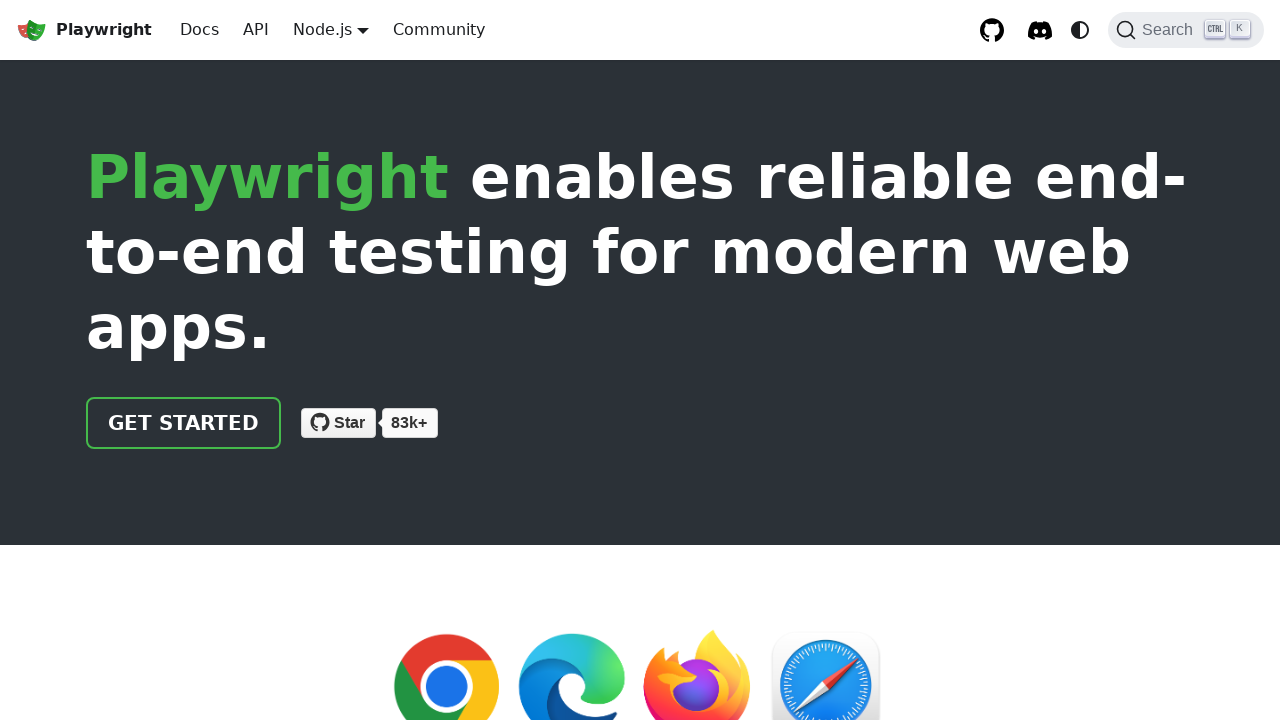

Clicked the 'Get Started' link at (184, 423) on text=Get Started
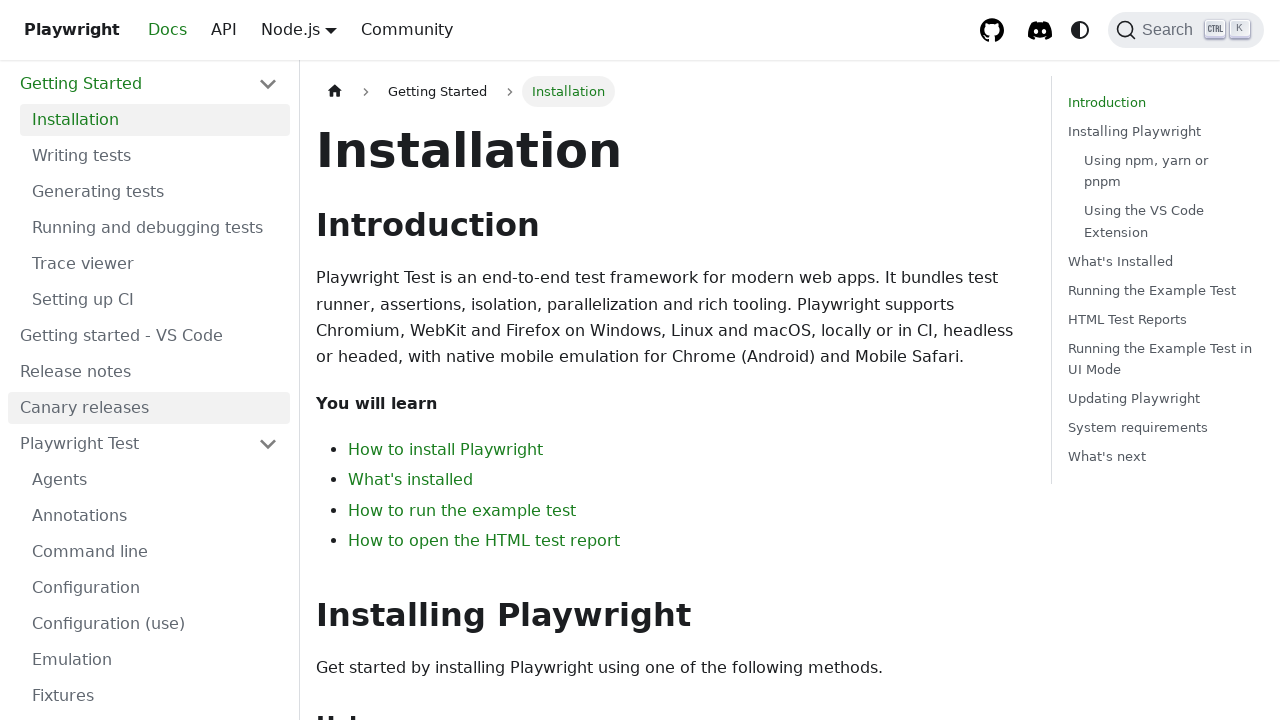

Verified navigation to intro page - URL contains 'intro'
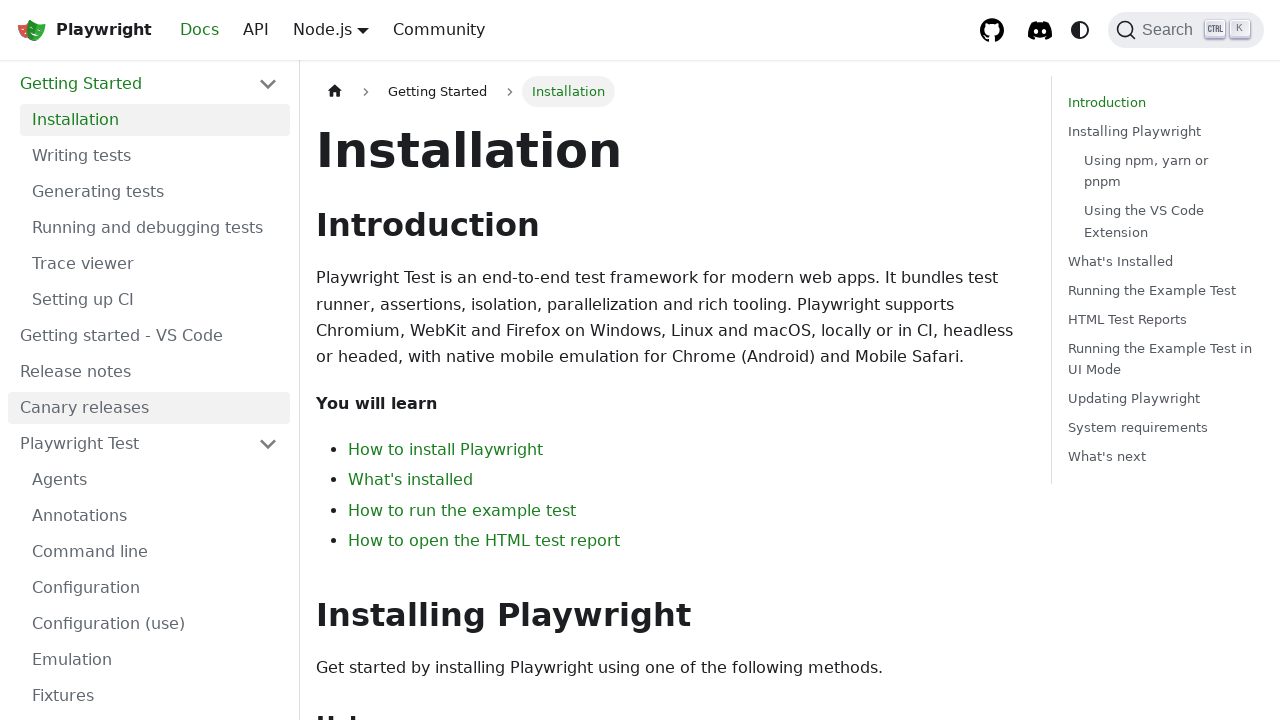

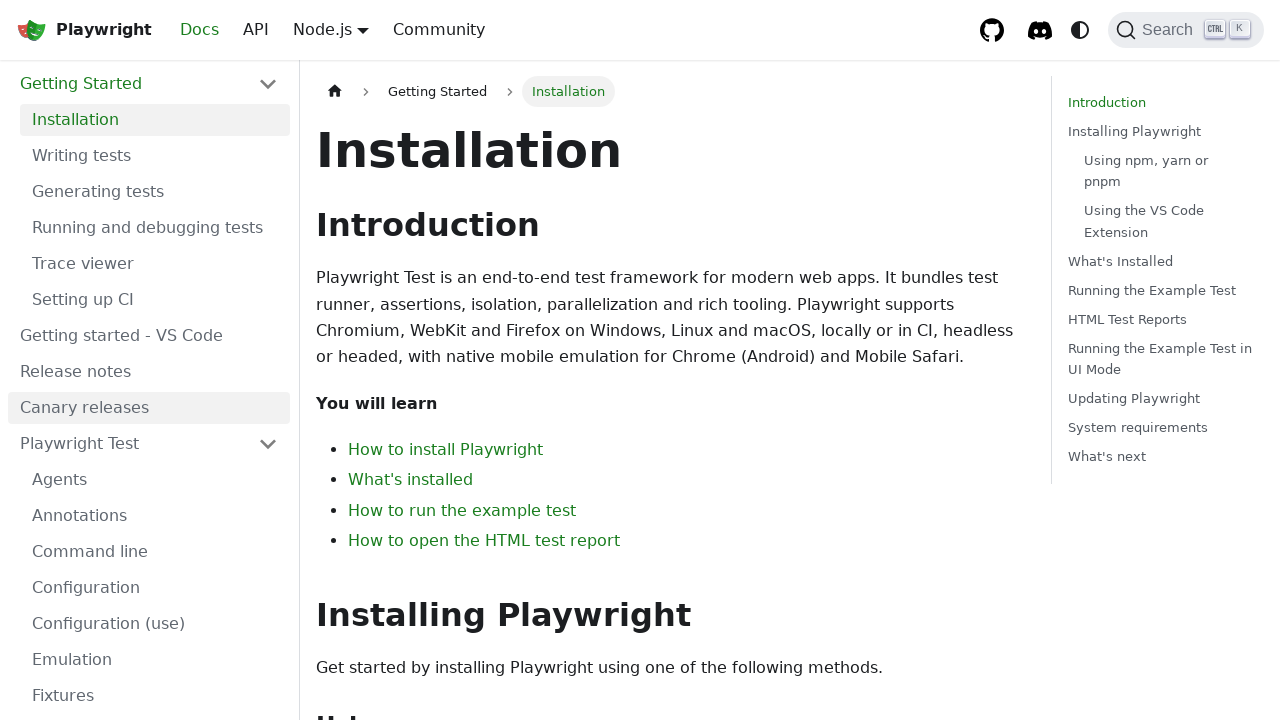